Tests adding multiple tasks to a todo list application by entering each task and verifying it appears in the list

Starting URL: https://herziopinto.github.io/lista-de-tarefas/

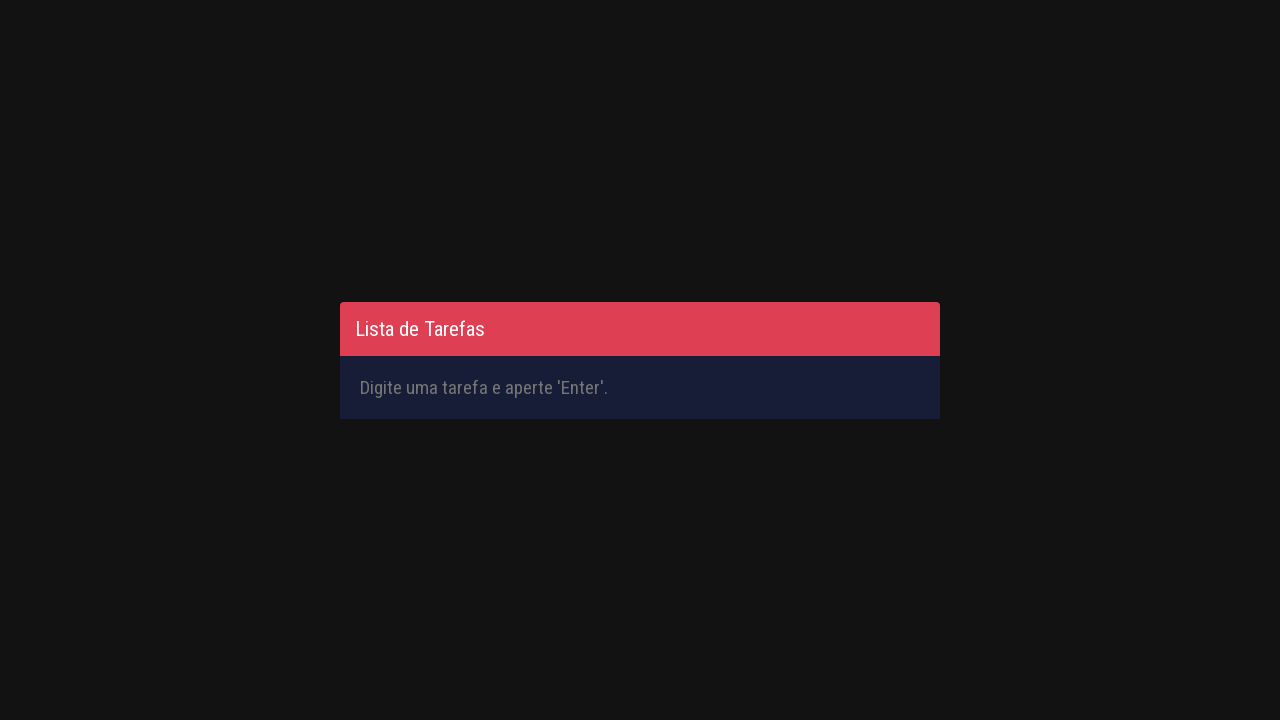

Filled input field with task 'Aprender Selenium' on #inputTask
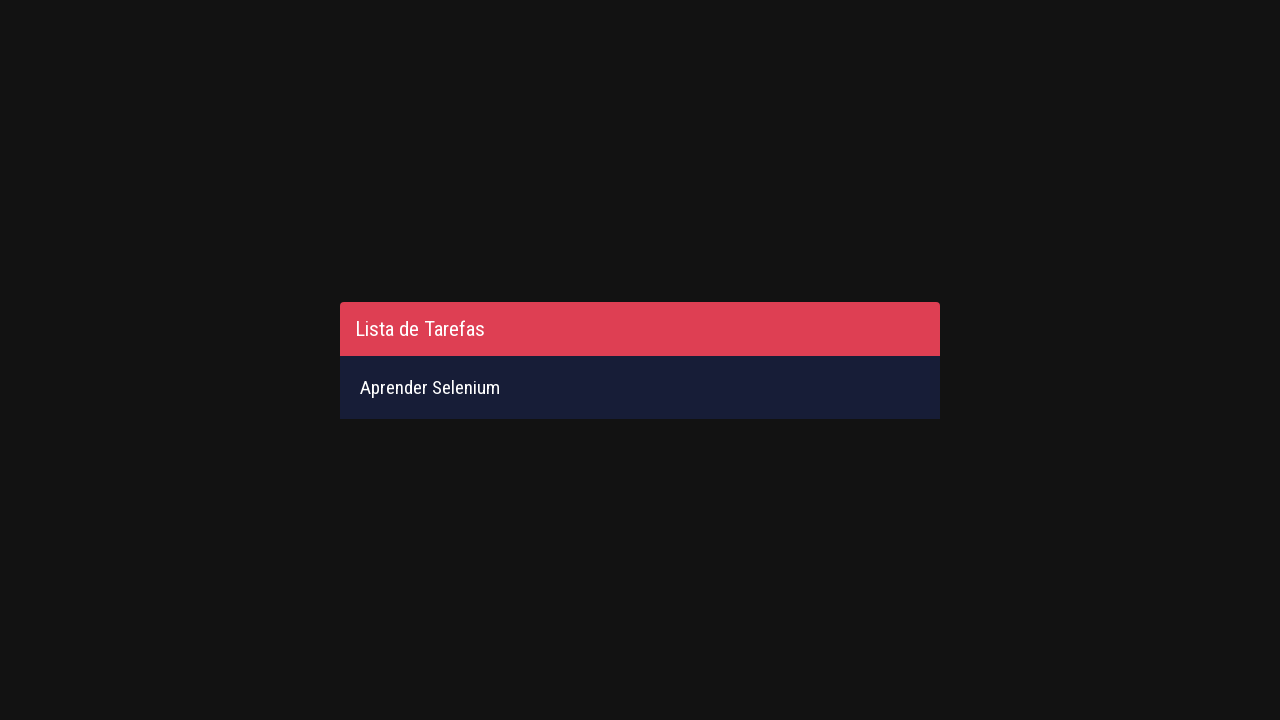

Pressed Enter to add task 'Aprender Selenium' on #inputTask
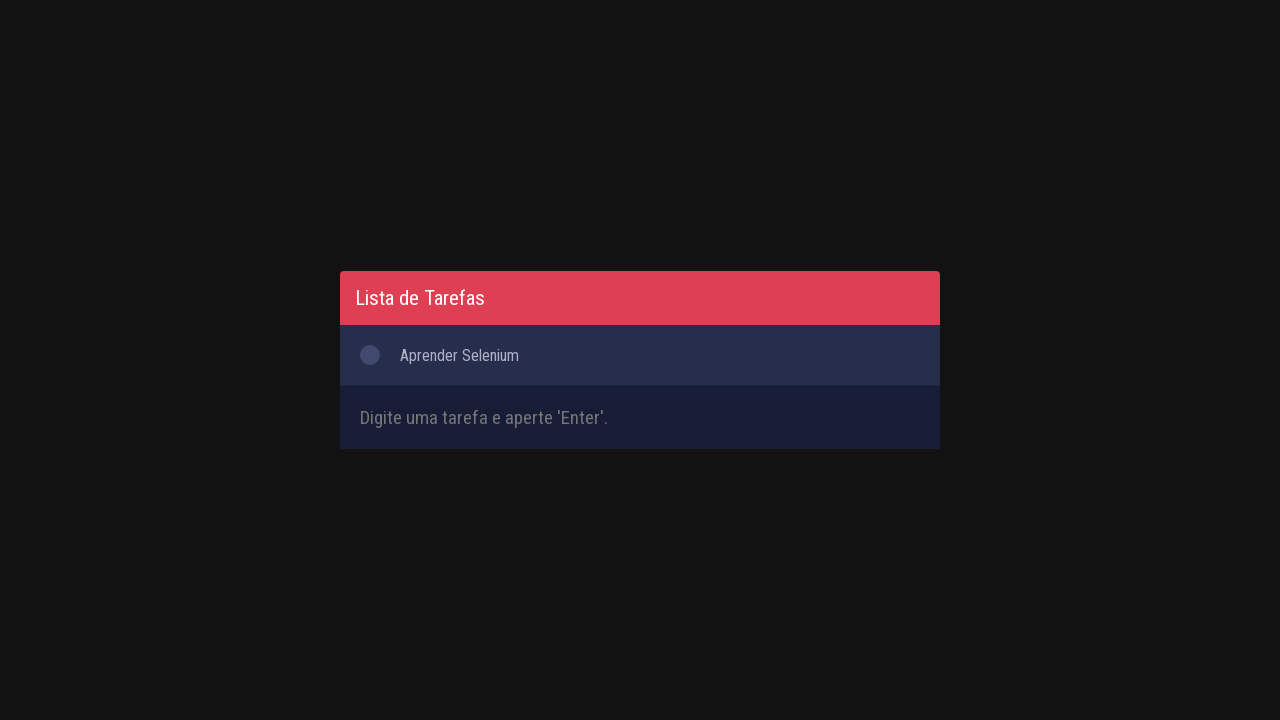

Verified task 'Aprender Selenium' appears in the list
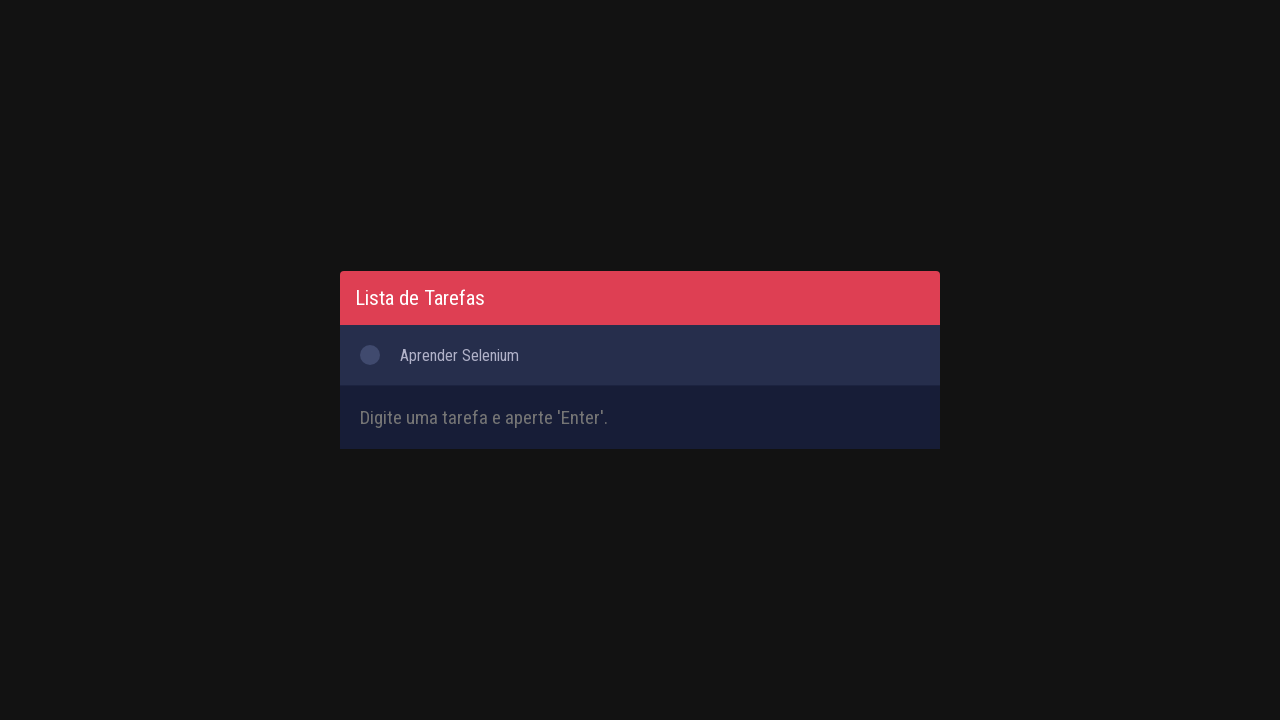

Filled input field with task 'html' on #inputTask
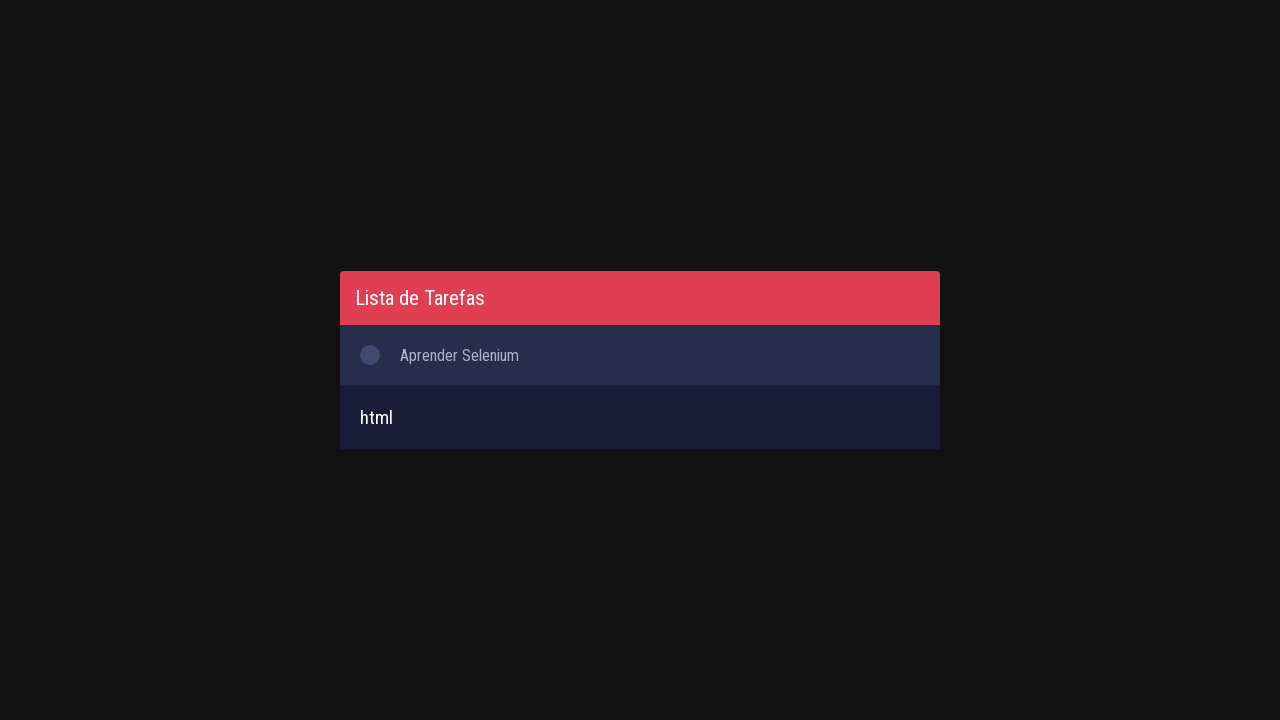

Pressed Enter to add task 'html' on #inputTask
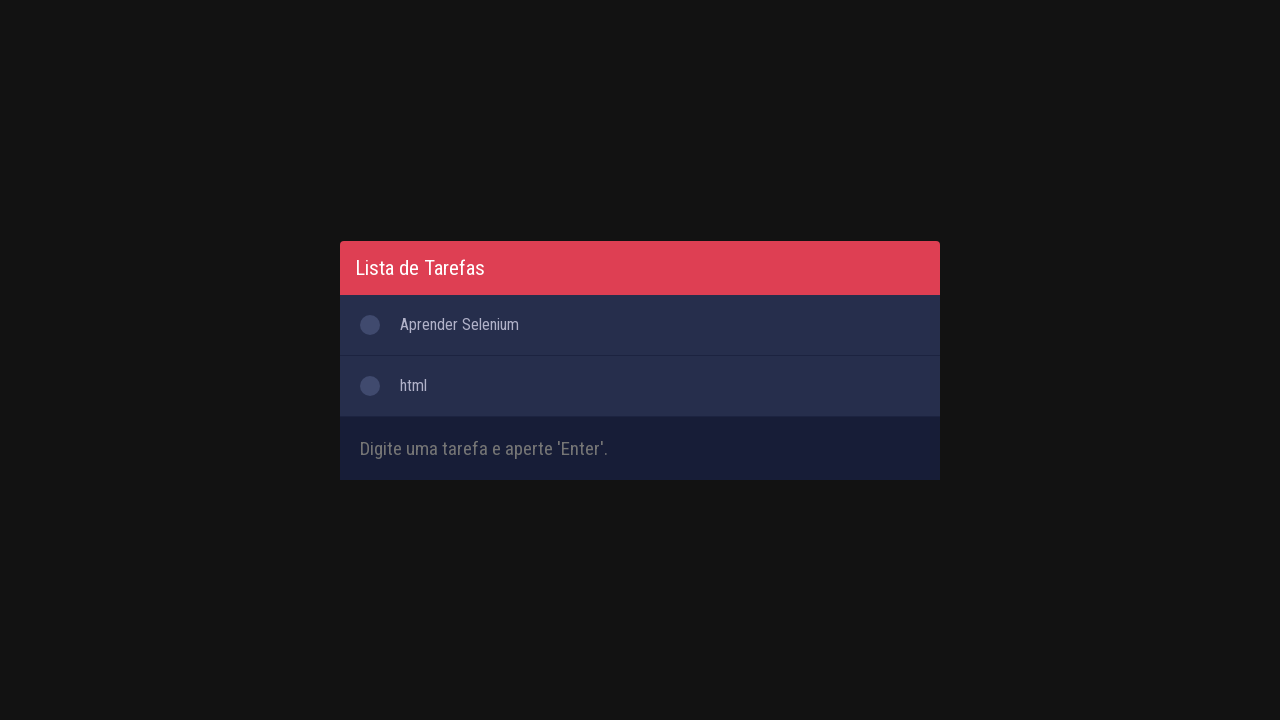

Verified task 'html' appears in the list
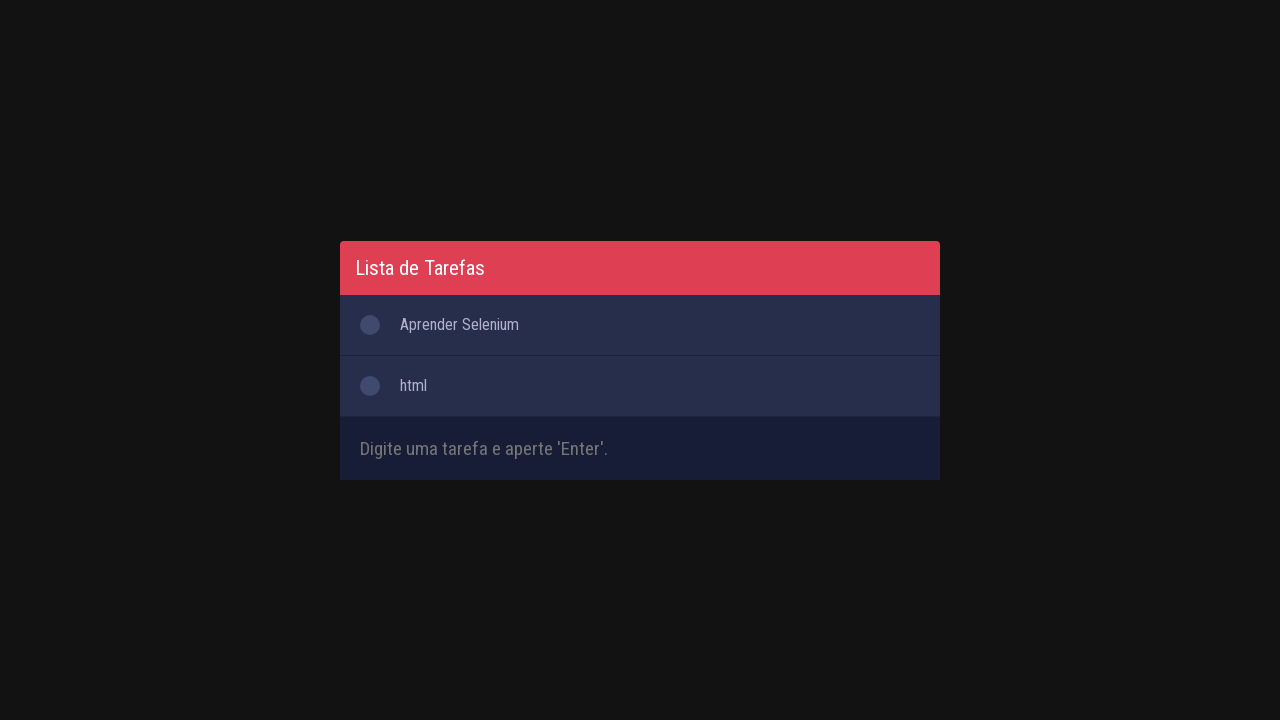

Filled input field with task 'css' on #inputTask
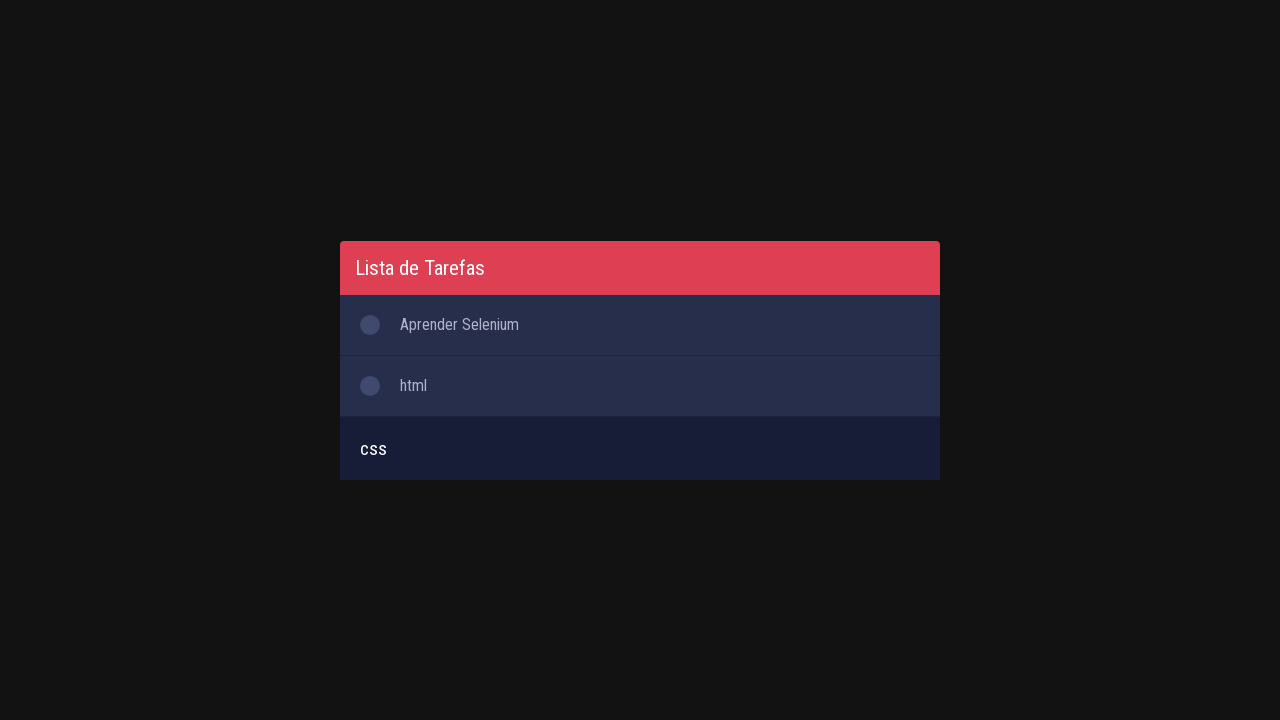

Pressed Enter to add task 'css' on #inputTask
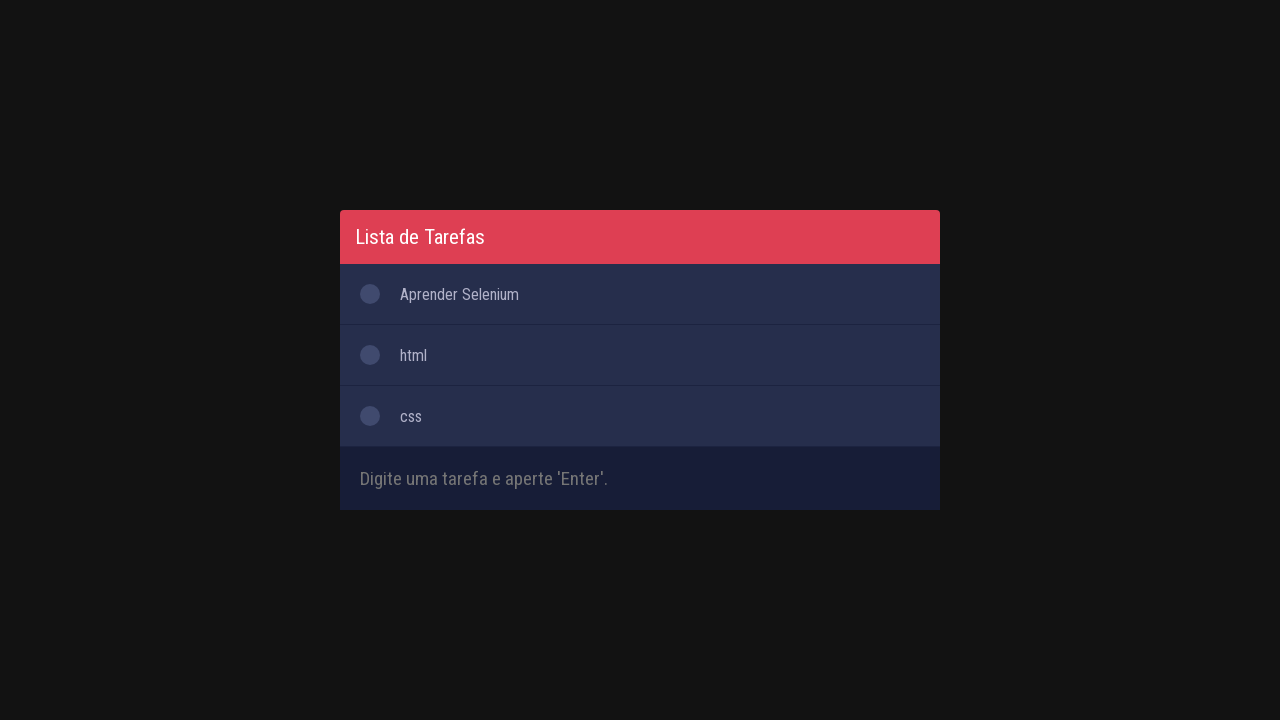

Verified task 'css' appears in the list
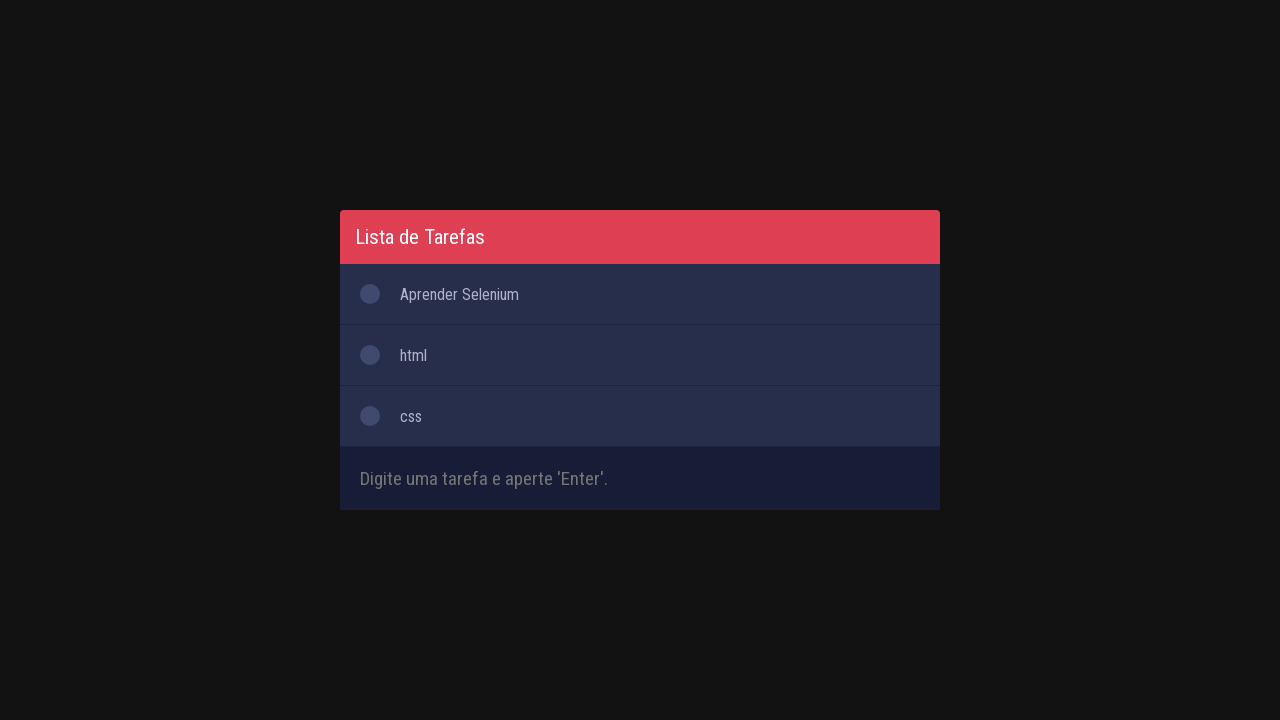

Filled input field with task 'JavaScript' on #inputTask
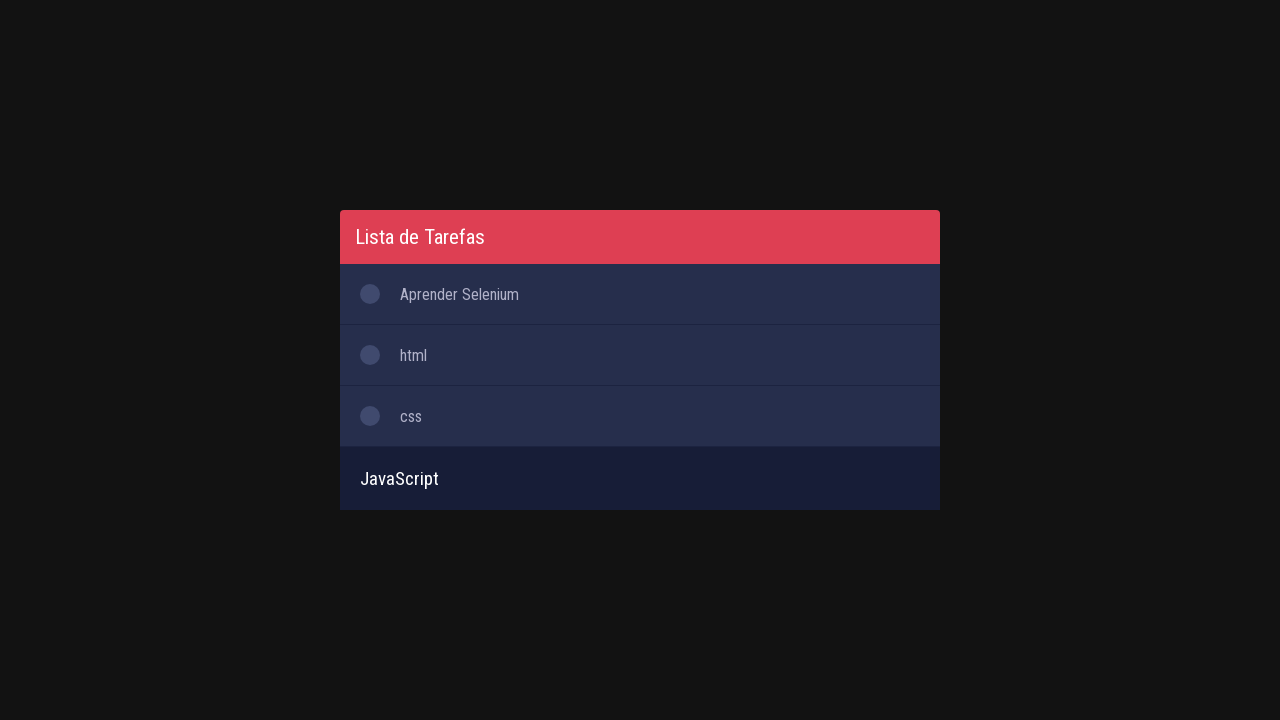

Pressed Enter to add task 'JavaScript' on #inputTask
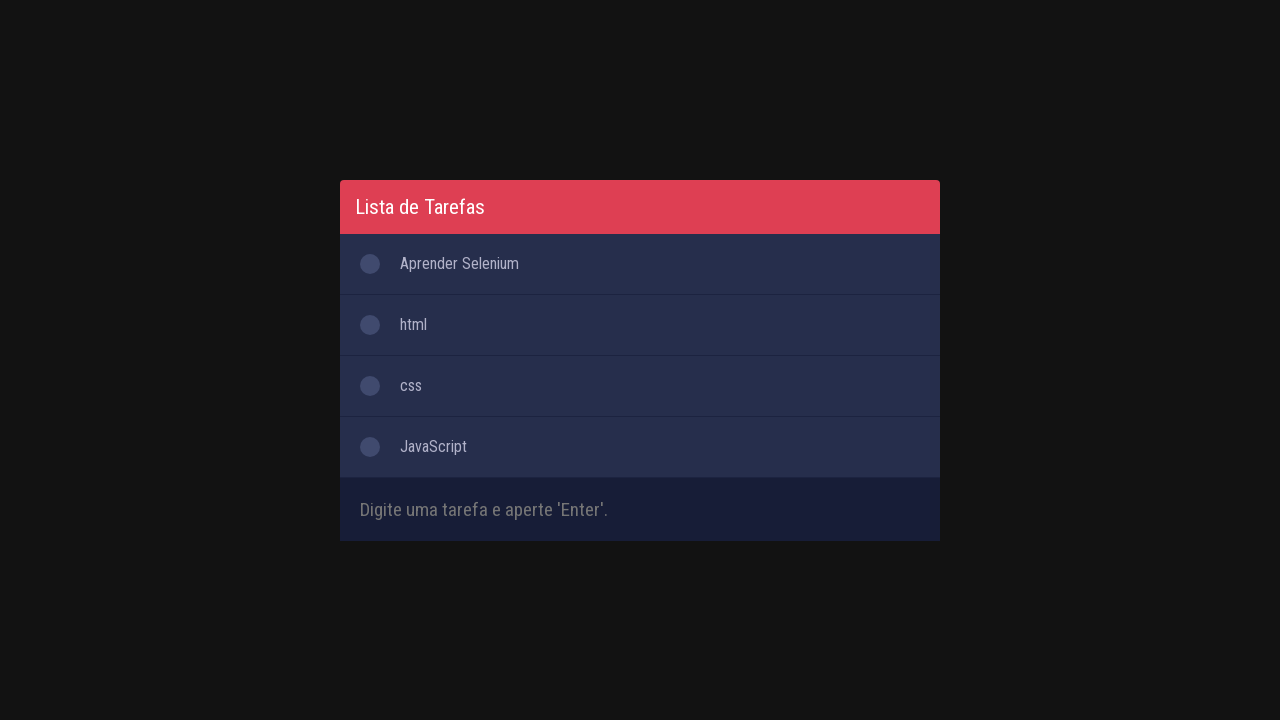

Verified task 'JavaScript' appears in the list
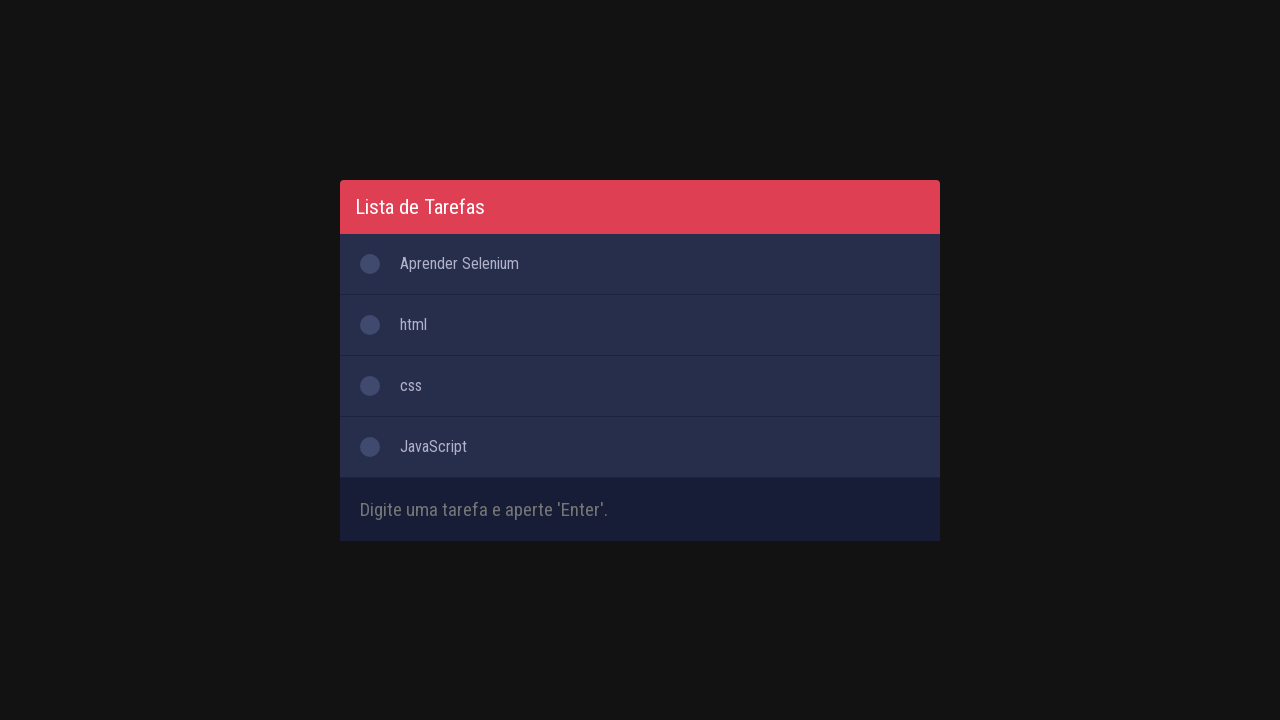

Filled input field with task 'QA' on #inputTask
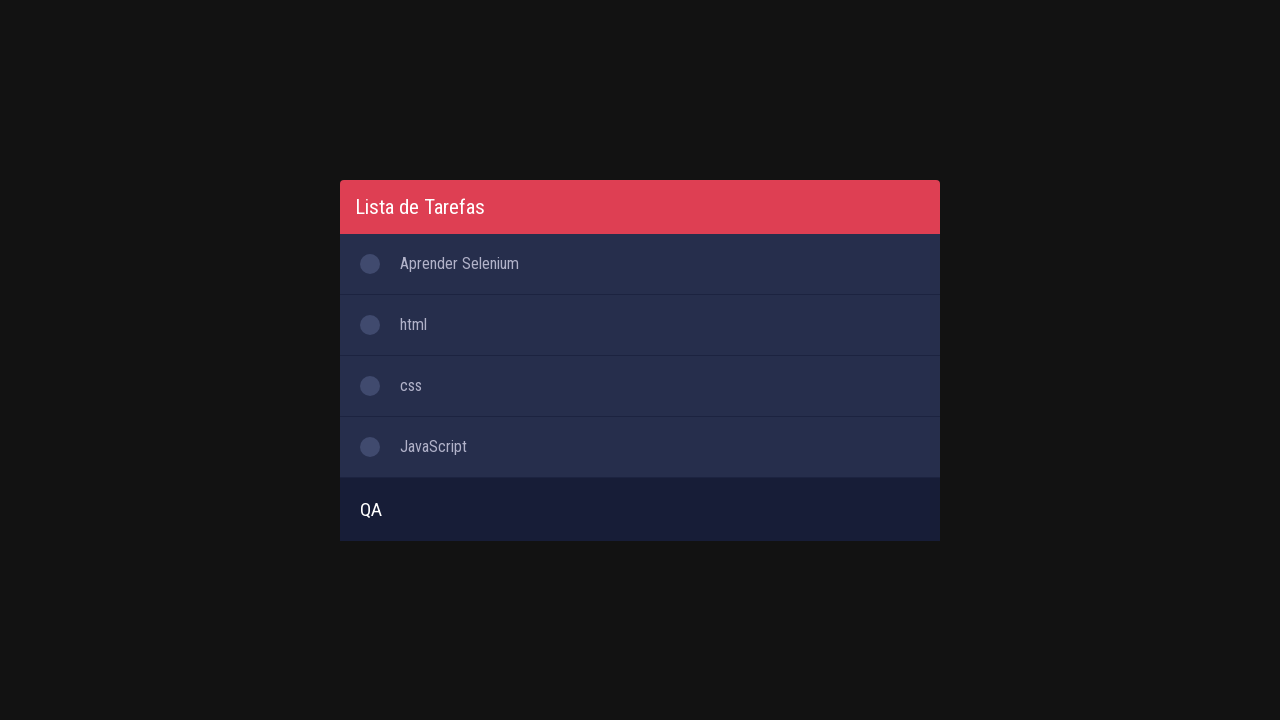

Pressed Enter to add task 'QA' on #inputTask
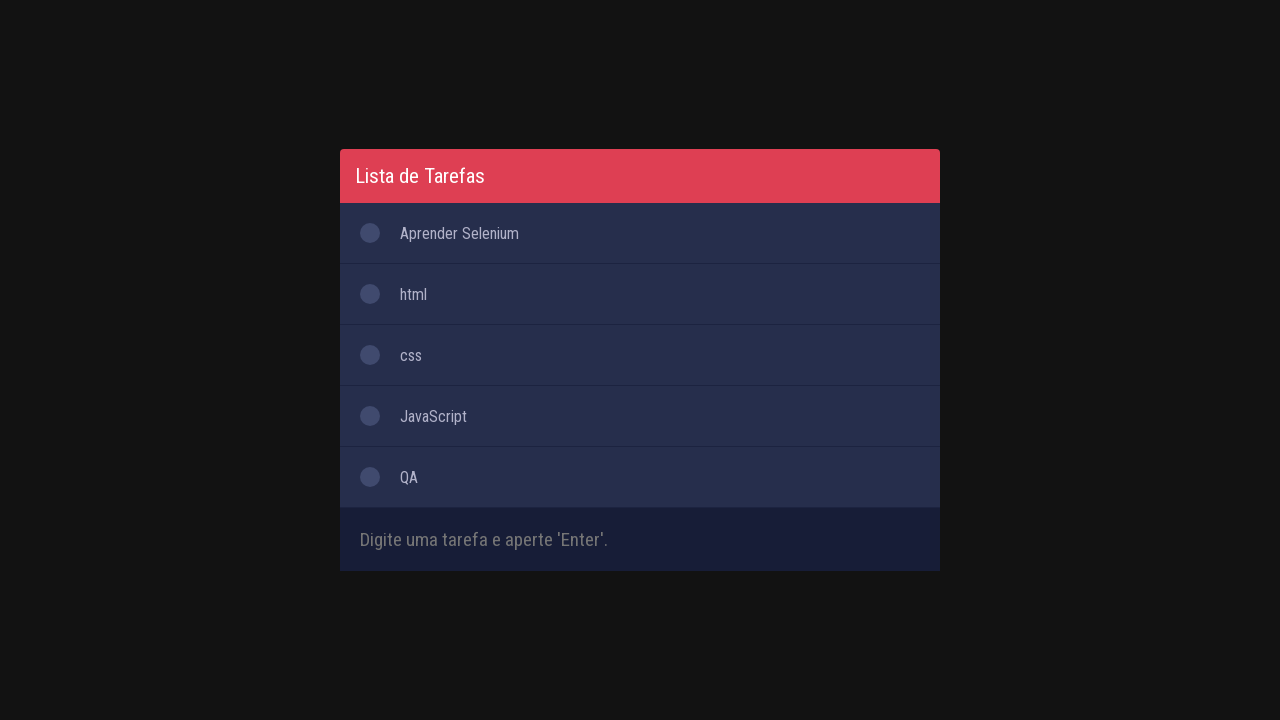

Verified task 'QA' appears in the list
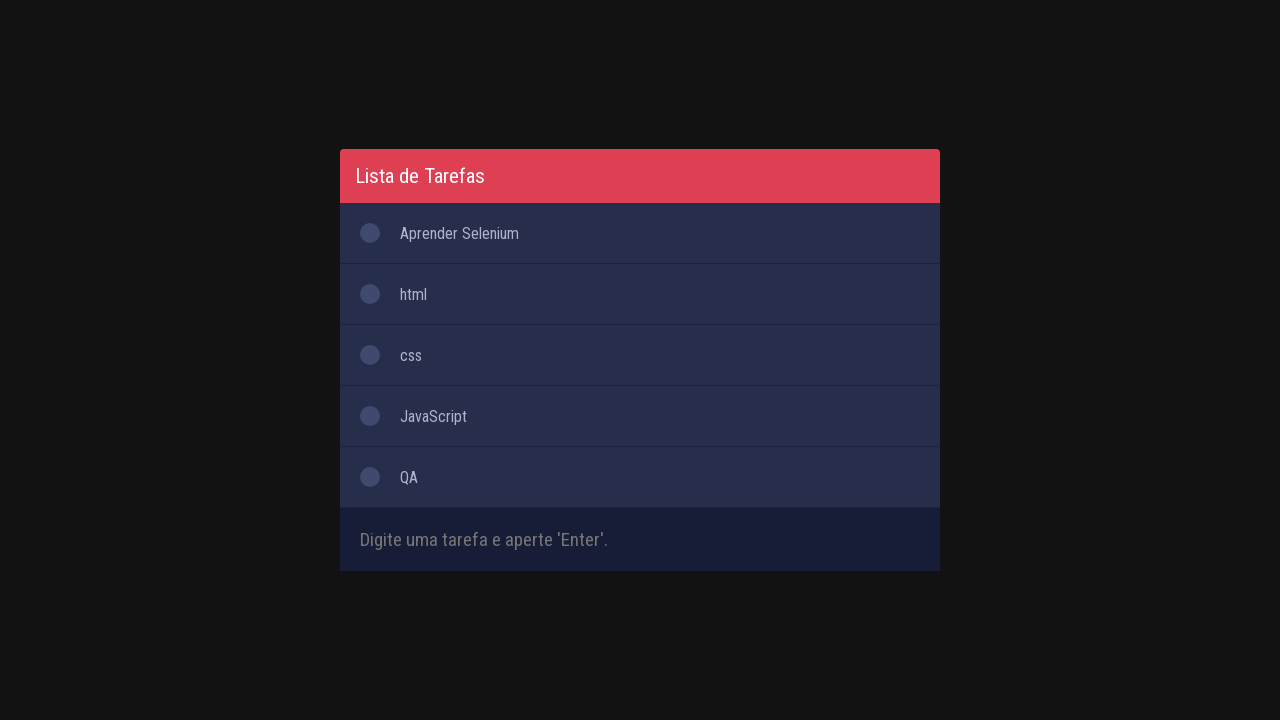

Filled input field with task 'TECHFIXE' on #inputTask
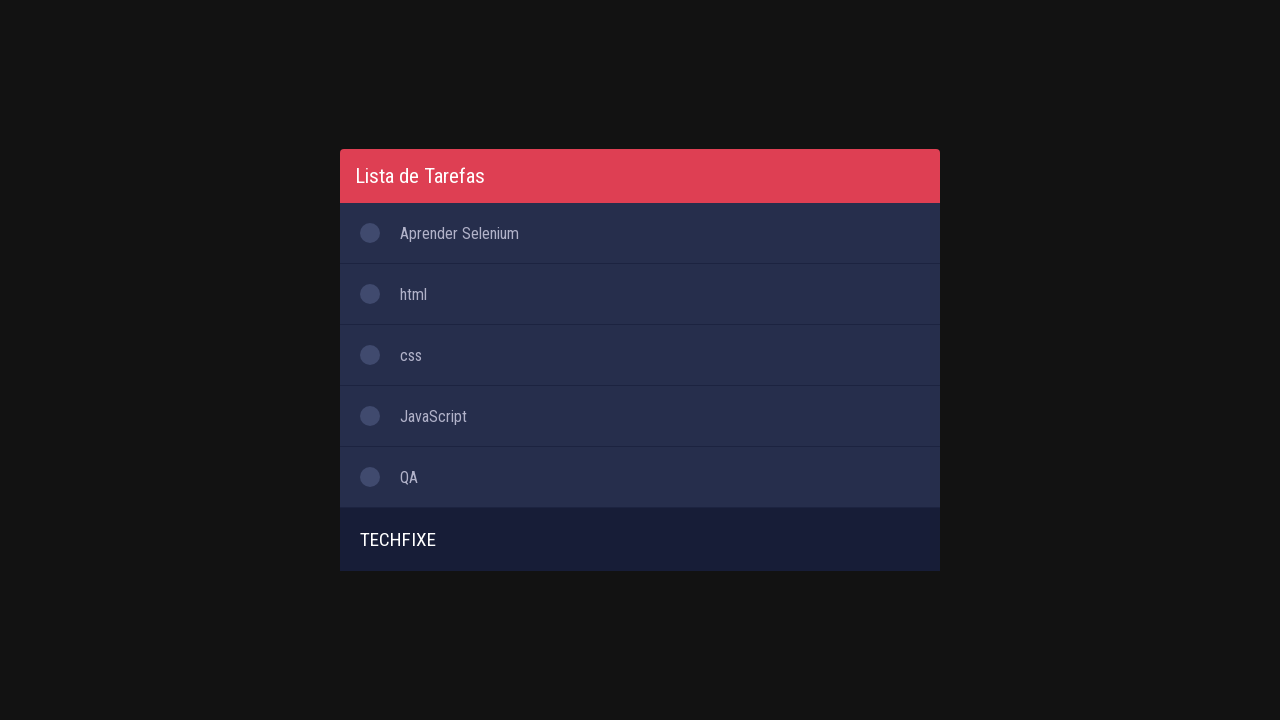

Pressed Enter to add task 'TECHFIXE' on #inputTask
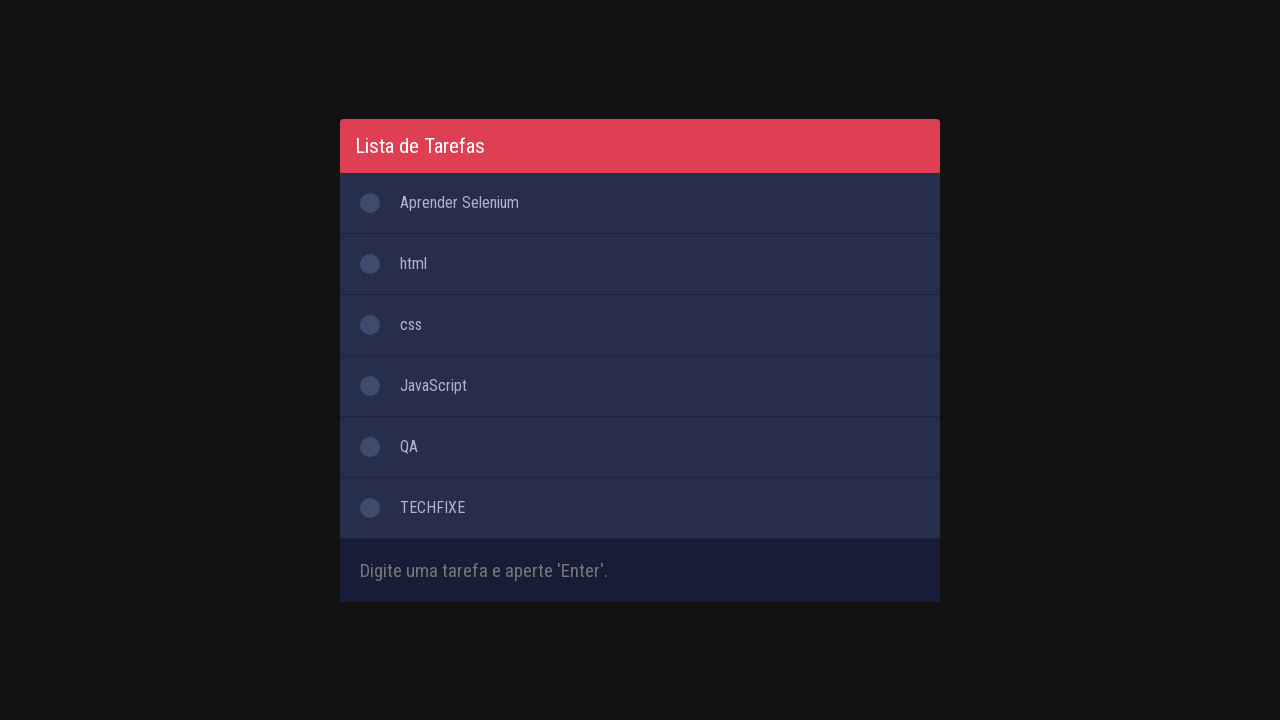

Verified task 'TECHFIXE' appears in the list
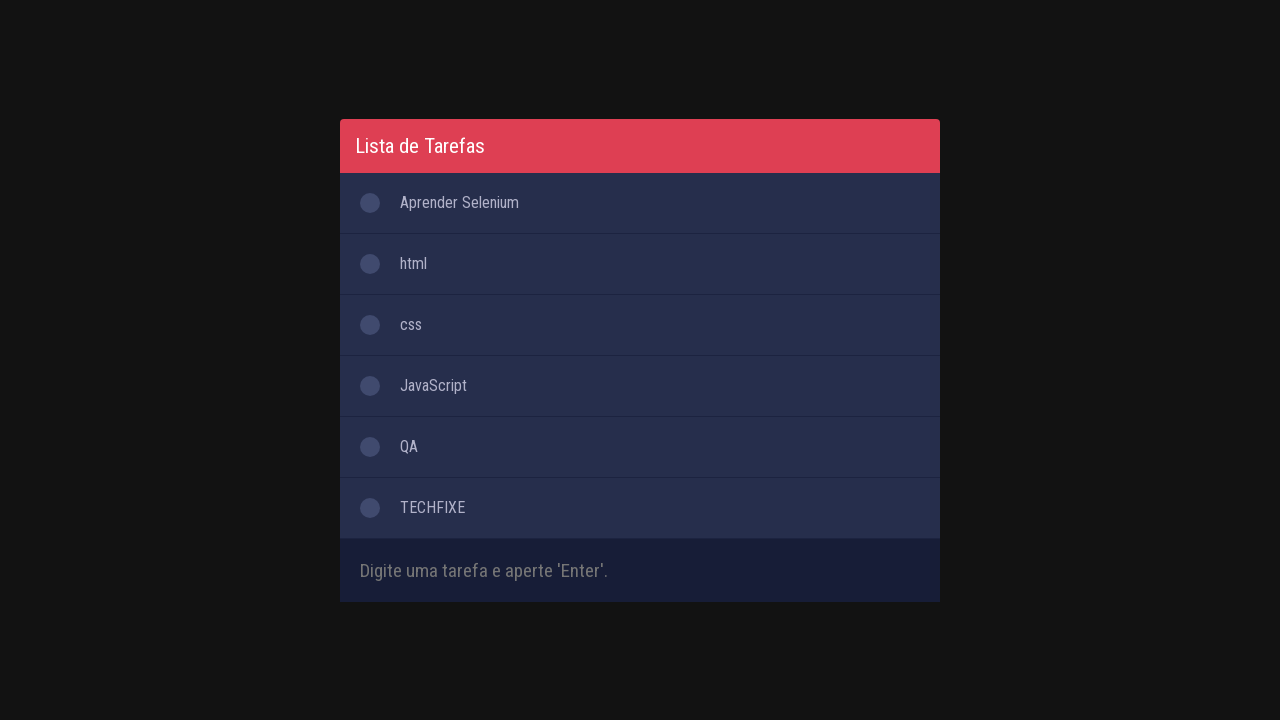

Filled input field with task 'LOOP' on #inputTask
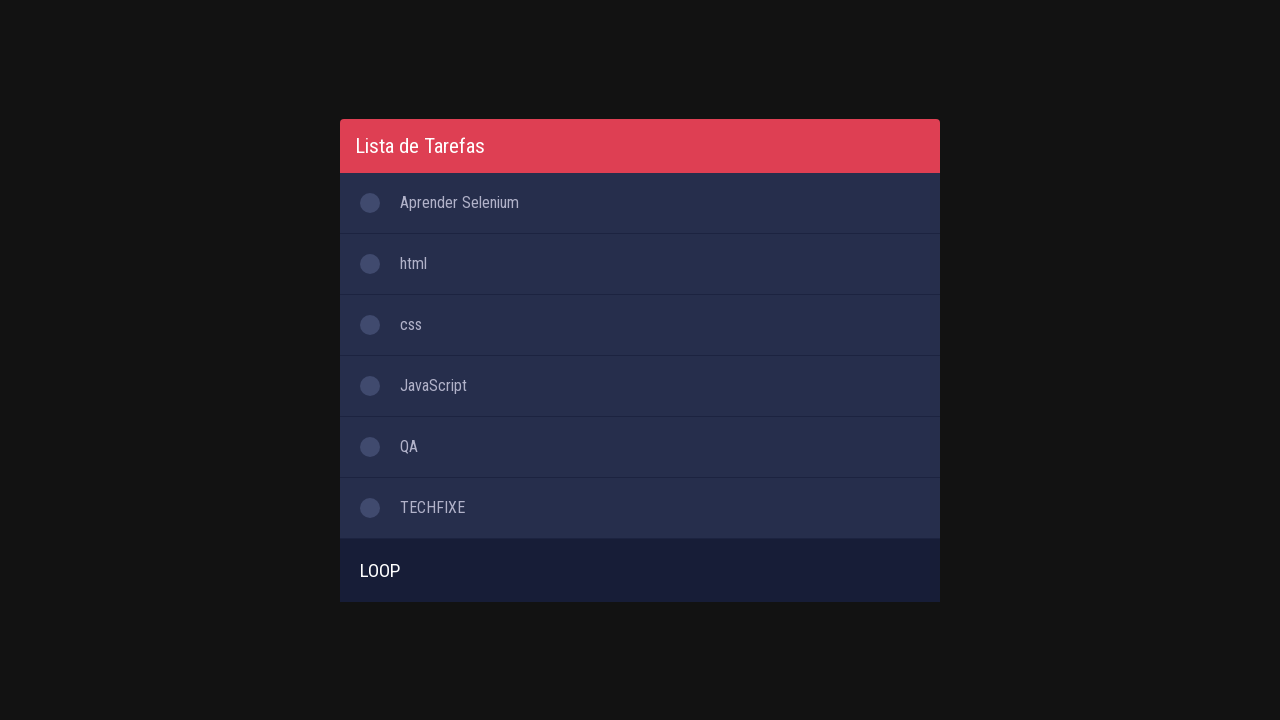

Pressed Enter to add task 'LOOP' on #inputTask
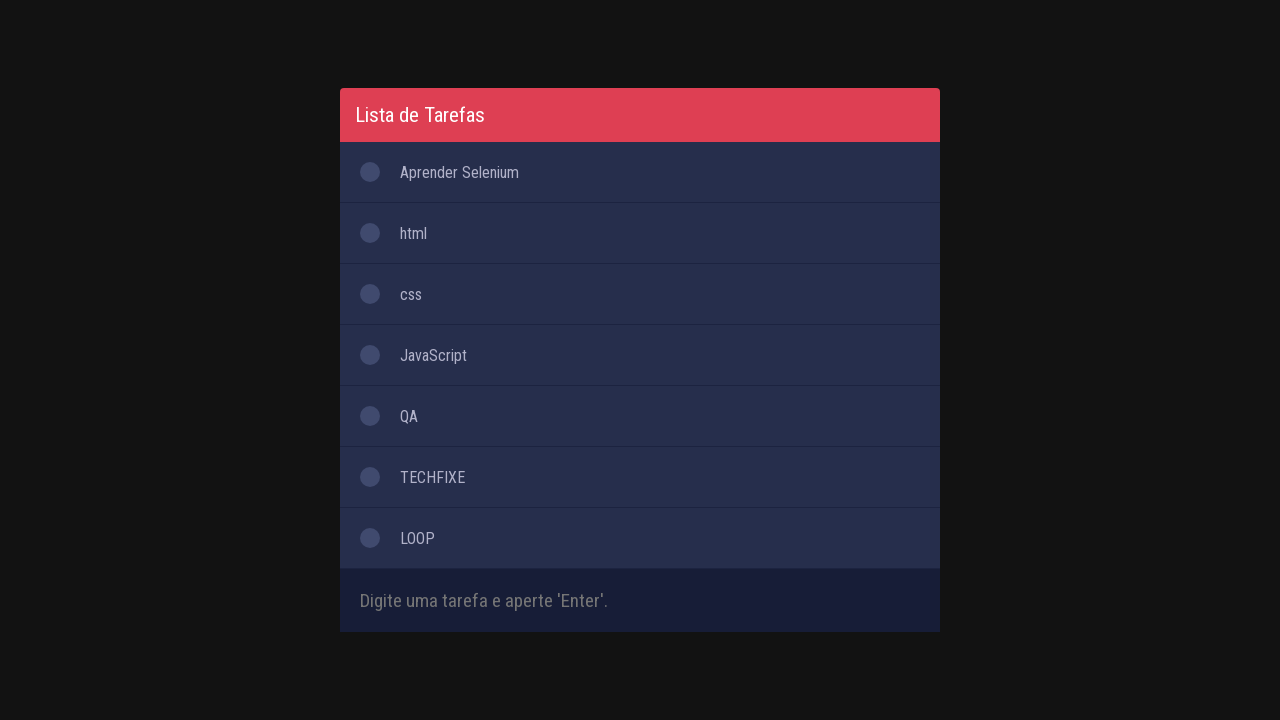

Verified task 'LOOP' appears in the list
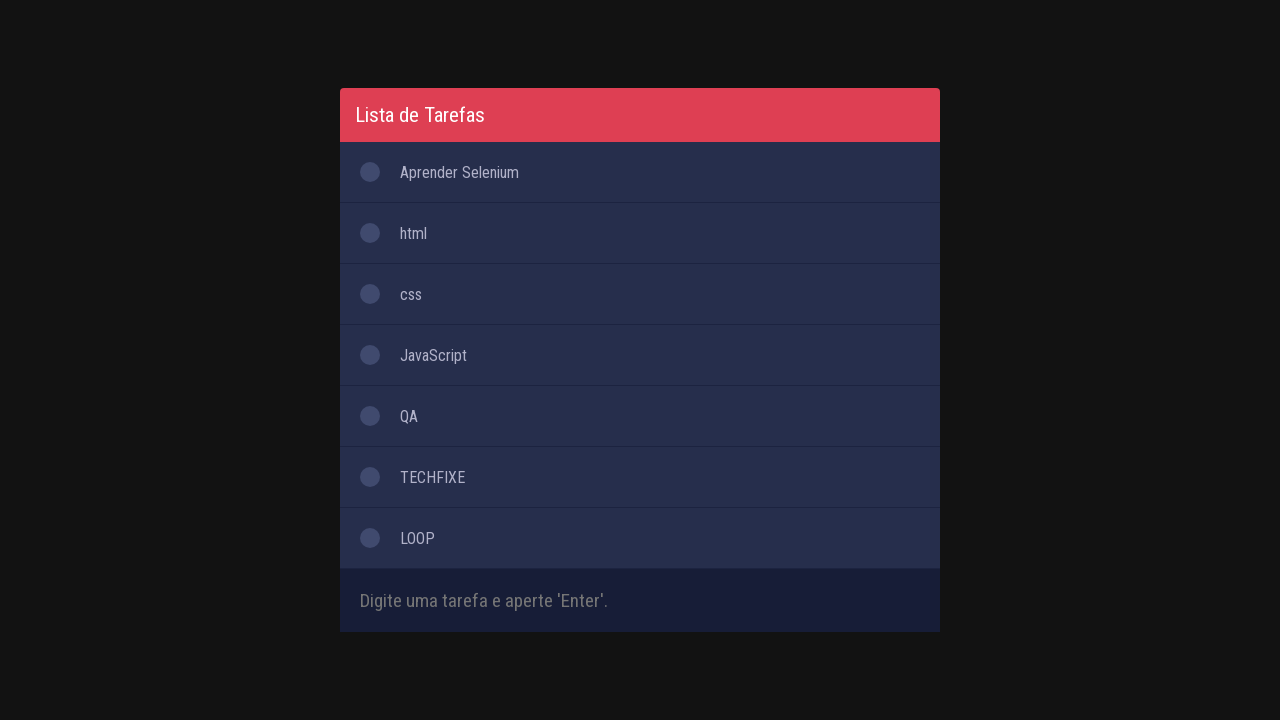

Filled input field with task 'MOCHA' on #inputTask
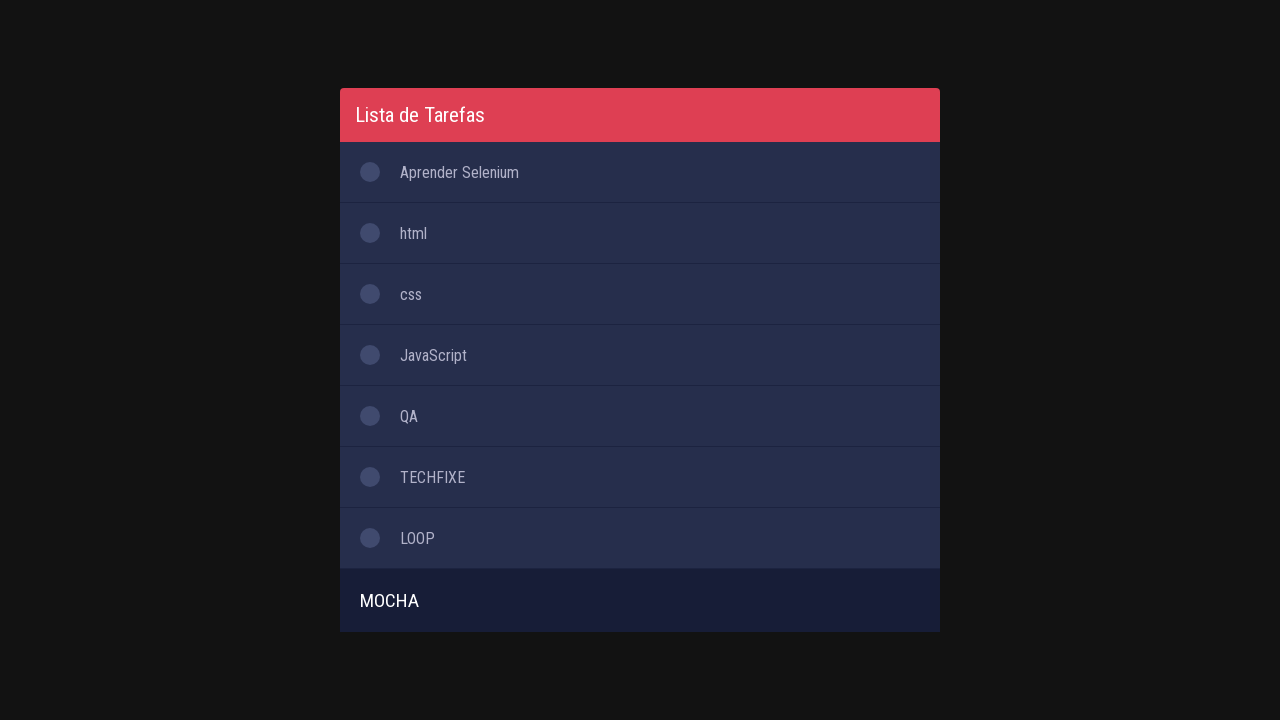

Pressed Enter to add task 'MOCHA' on #inputTask
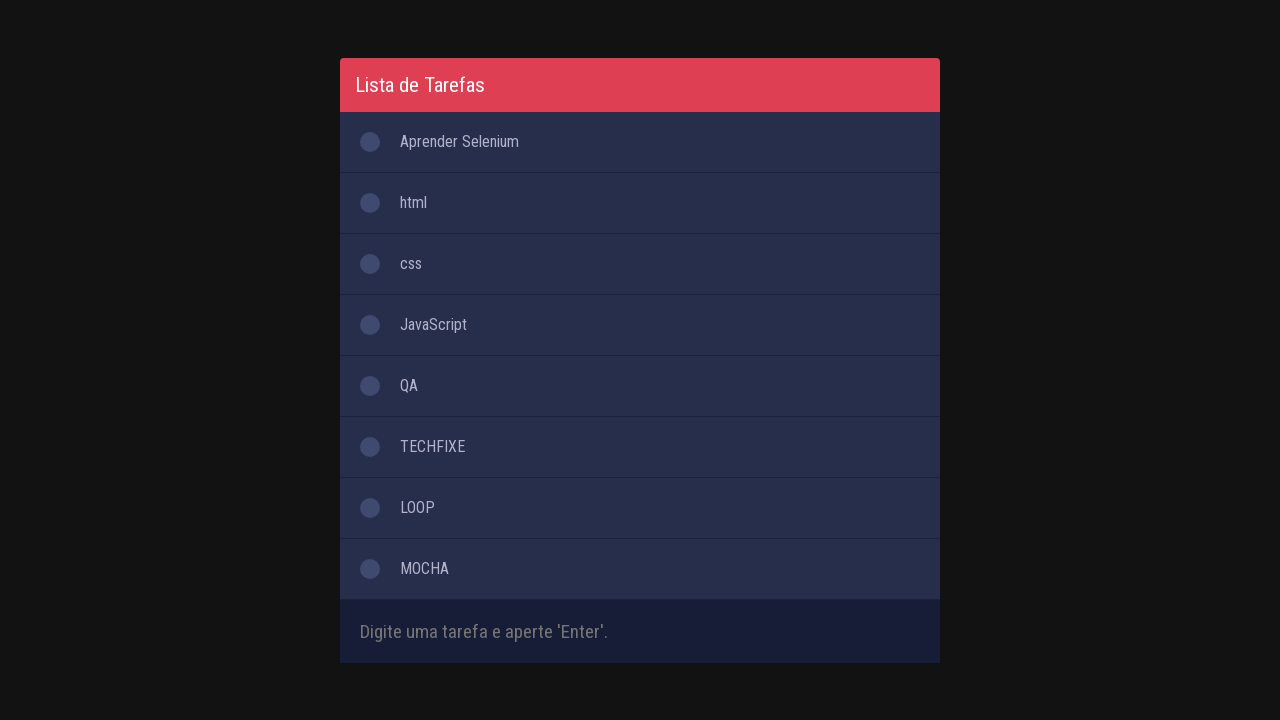

Verified task 'MOCHA' appears in the list
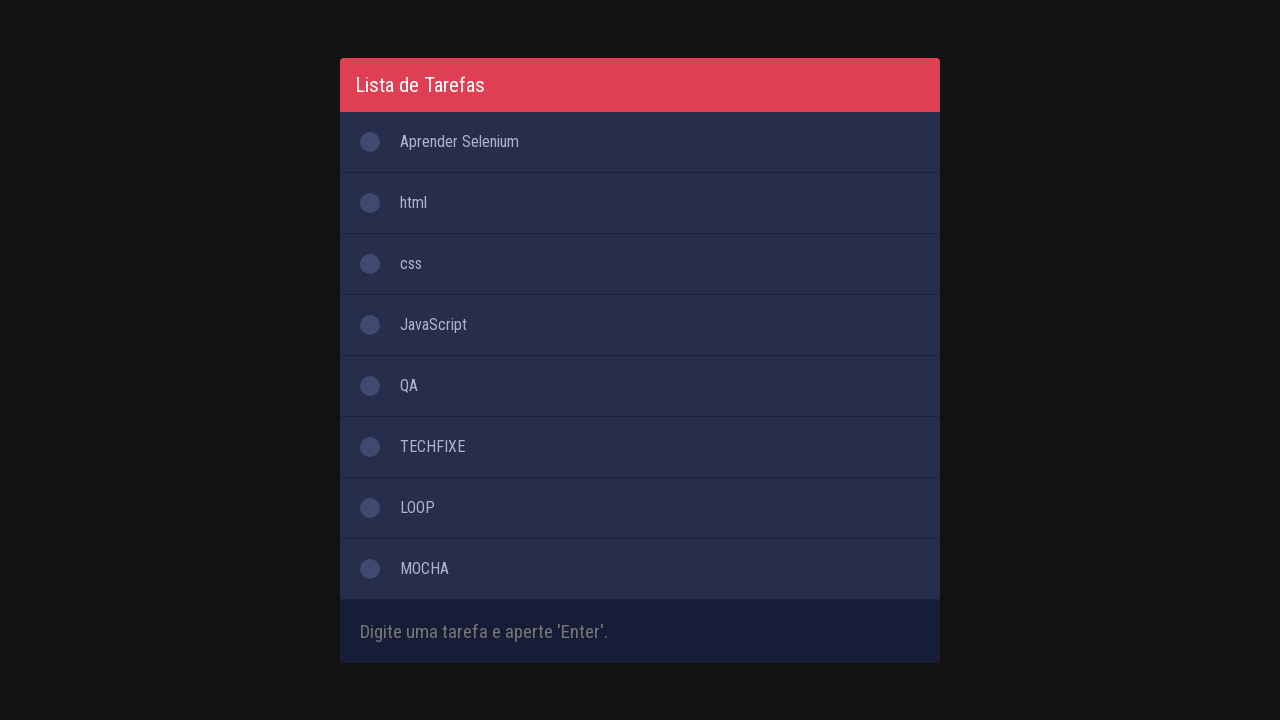

Filled input field with task 'CYPRESS' on #inputTask
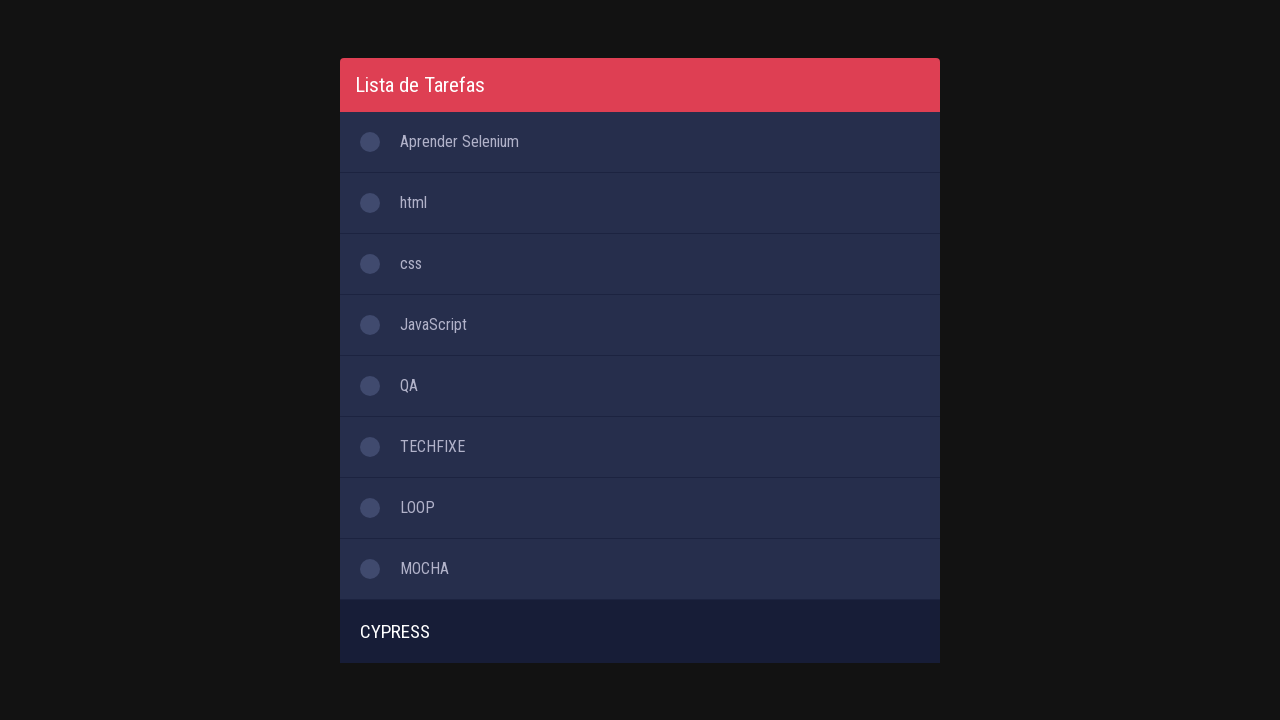

Pressed Enter to add task 'CYPRESS' on #inputTask
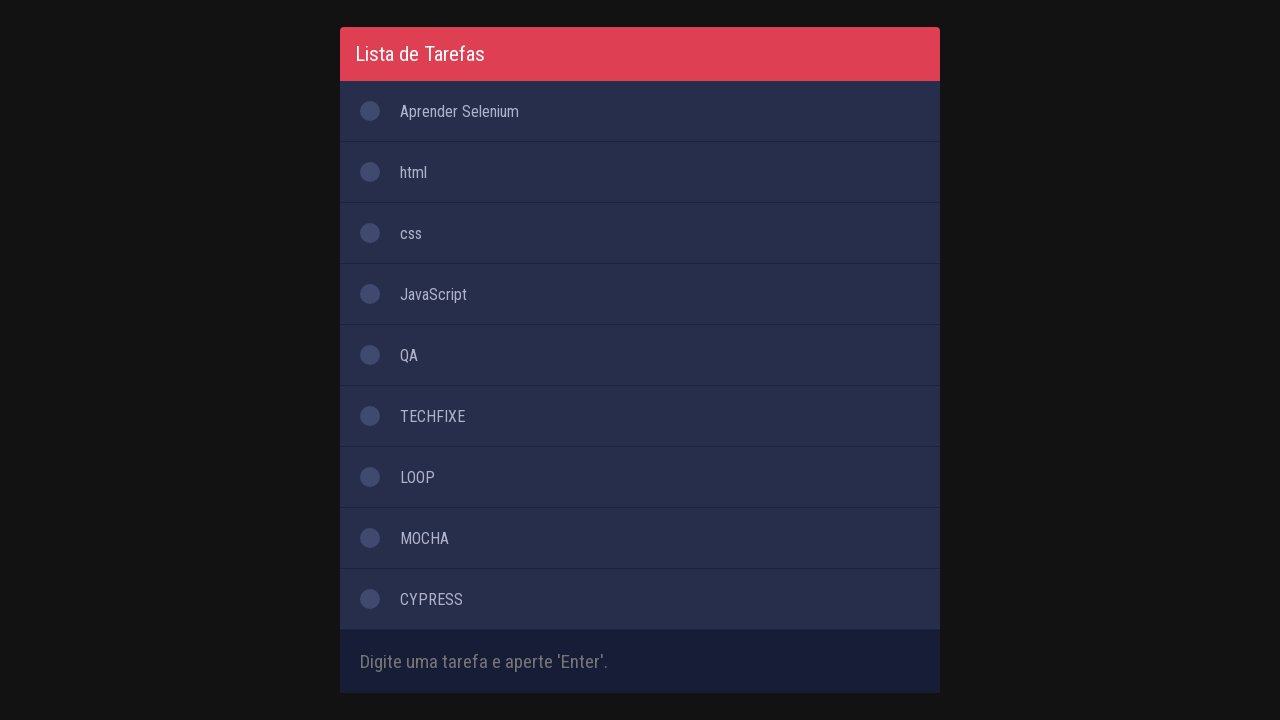

Verified task 'CYPRESS' appears in the list
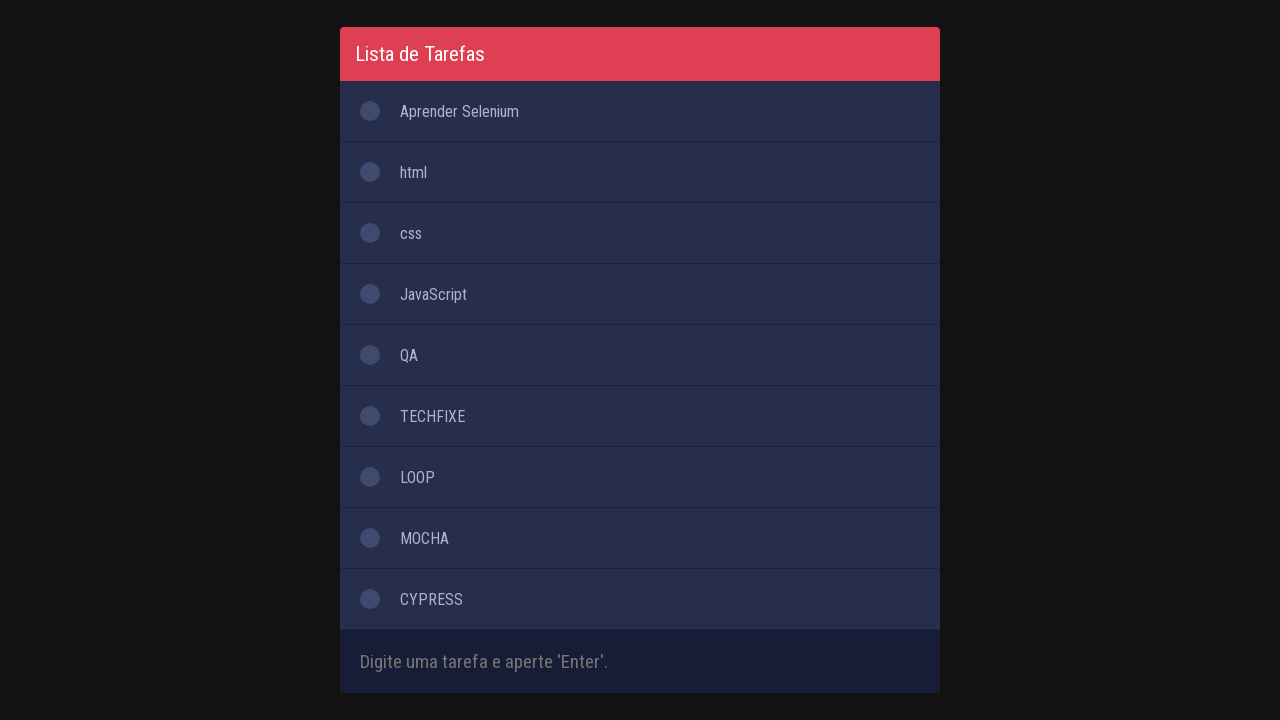

Filled input field with task 'TAREFAS' on #inputTask
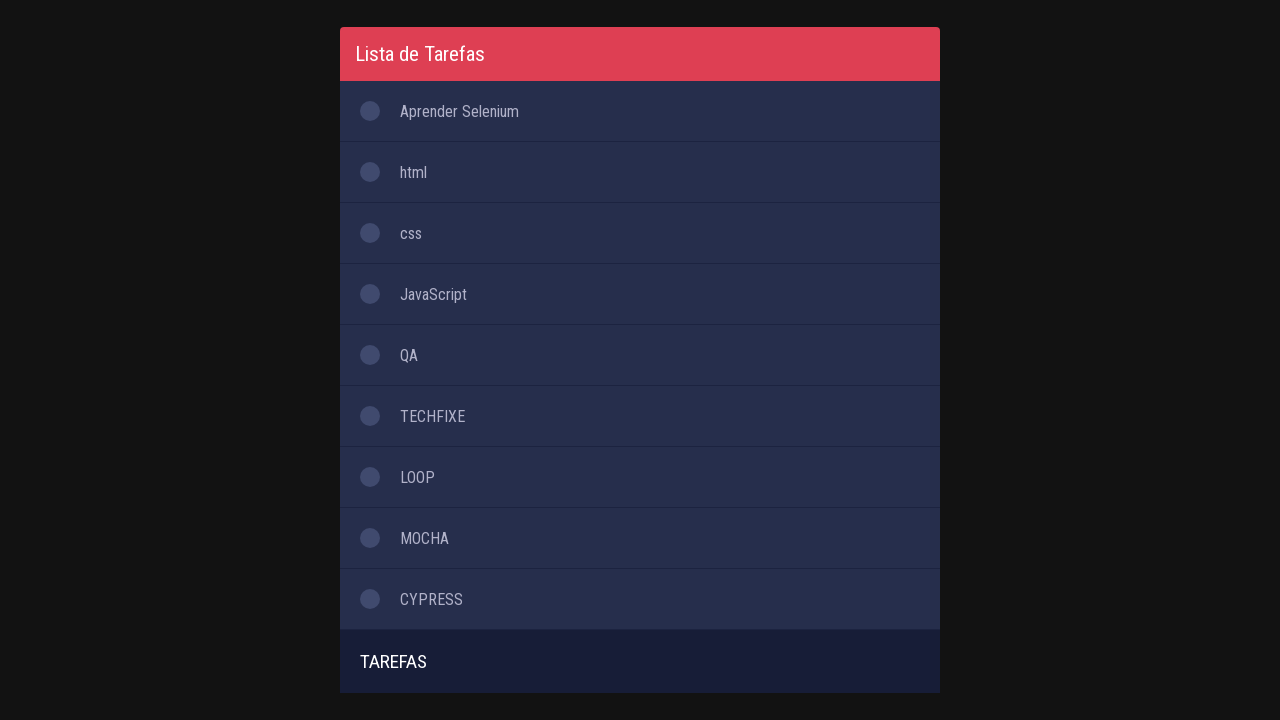

Pressed Enter to add task 'TAREFAS' on #inputTask
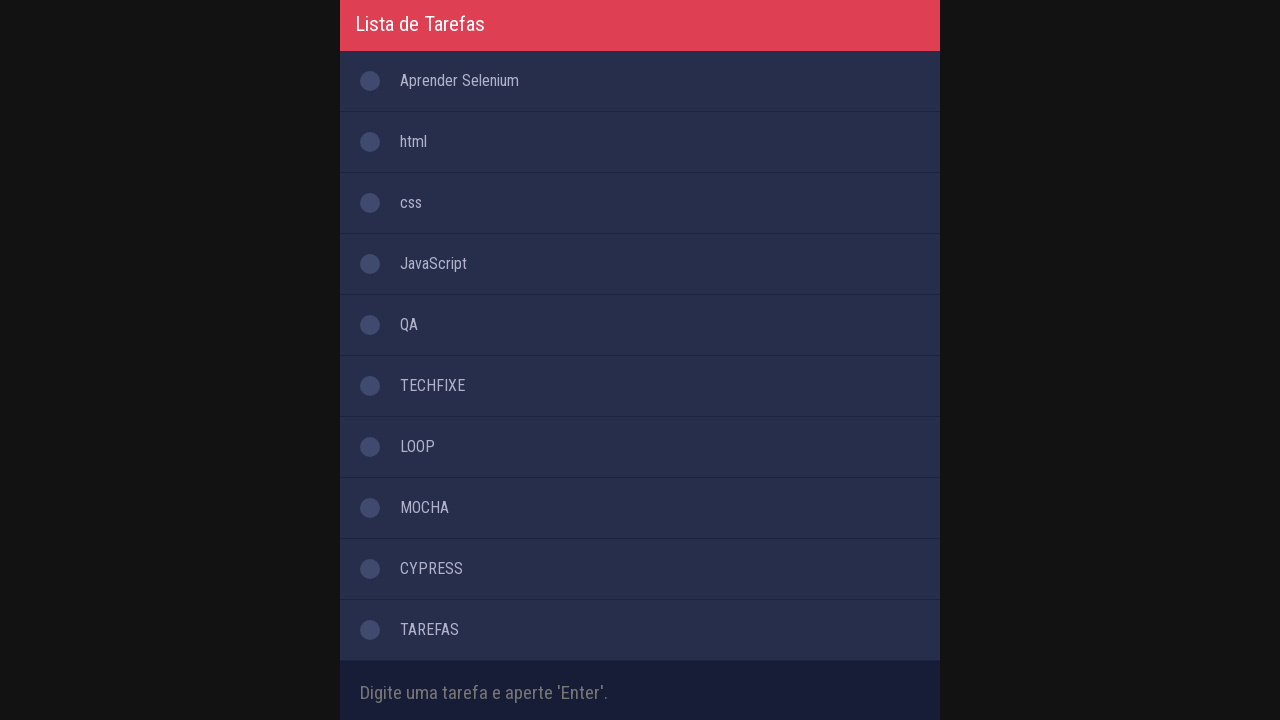

Verified task 'TAREFAS' appears in the list
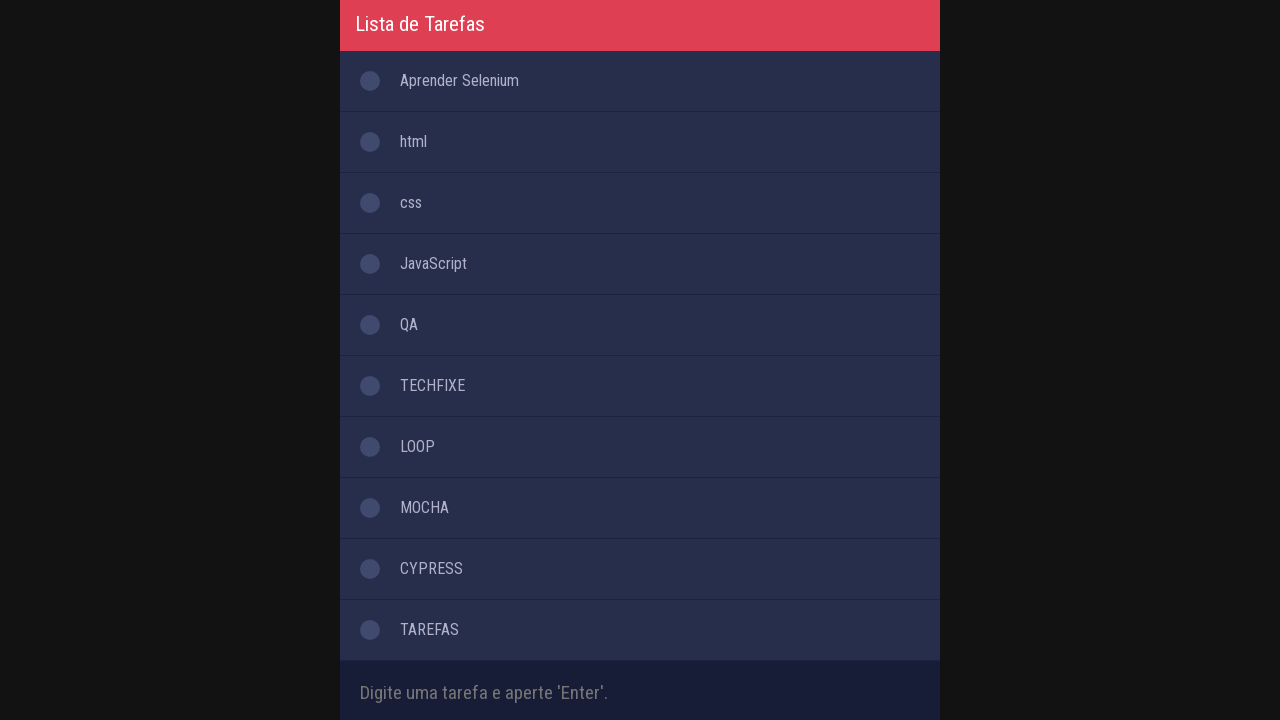

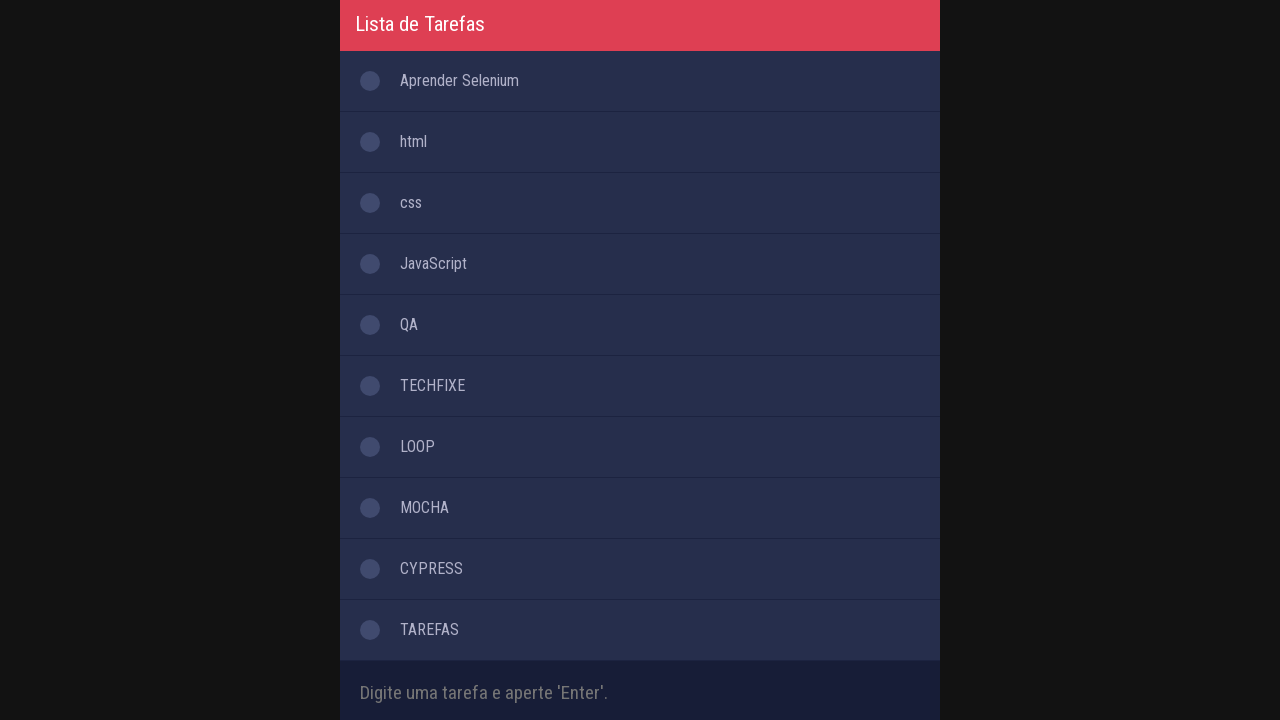